Tests marking all items as completed using the toggle all checkbox

Starting URL: https://demo.playwright.dev/todomvc

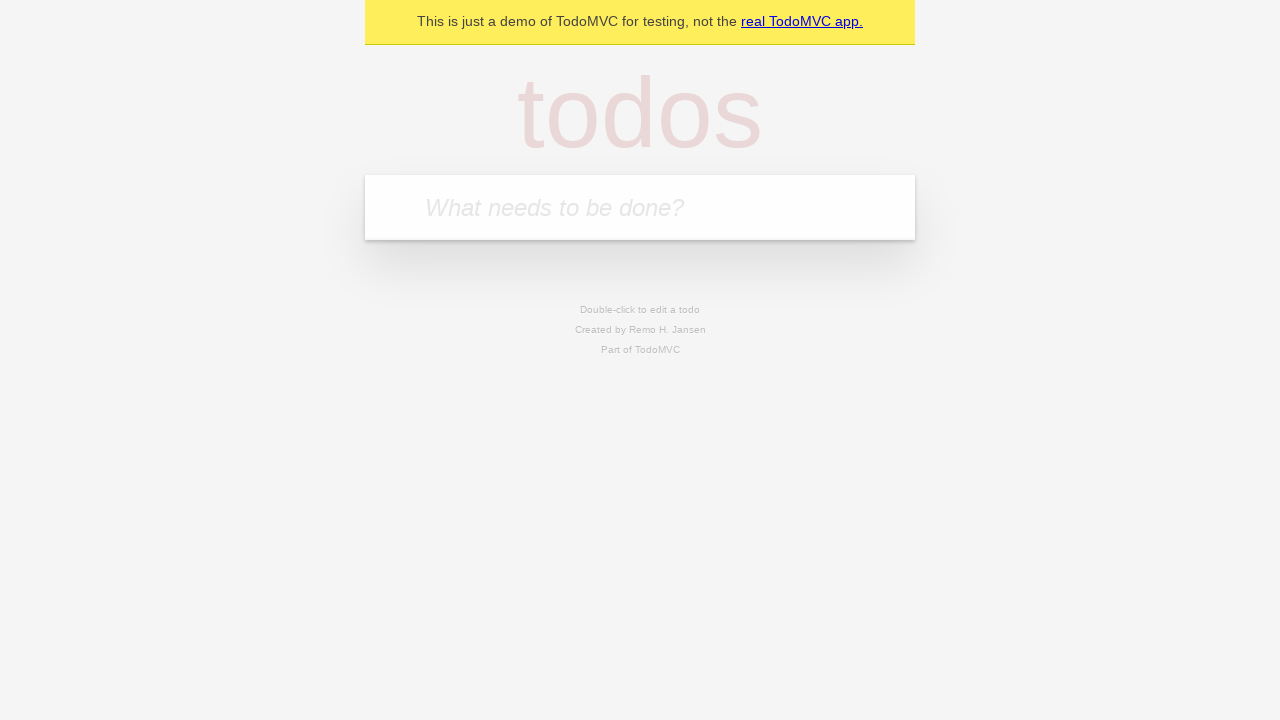

Filled todo input with 'buy some cheese' on internal:attr=[placeholder="What needs to be done?"i]
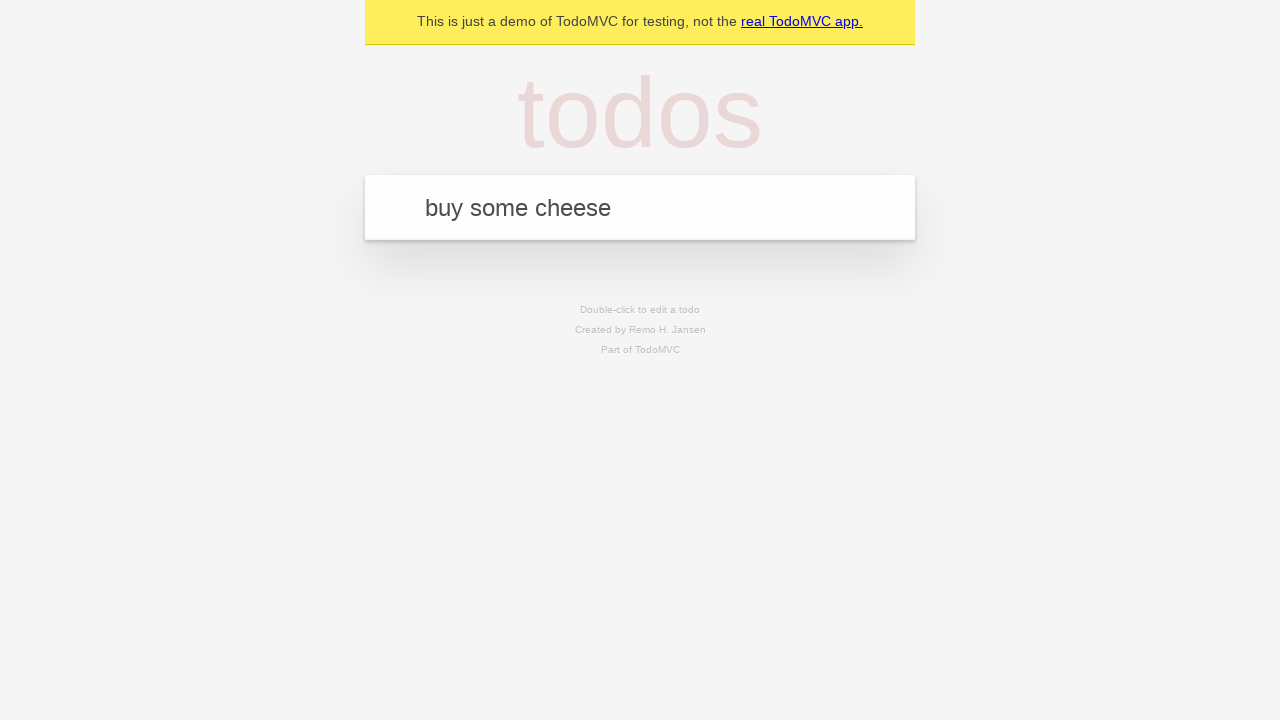

Pressed Enter to create first todo on internal:attr=[placeholder="What needs to be done?"i]
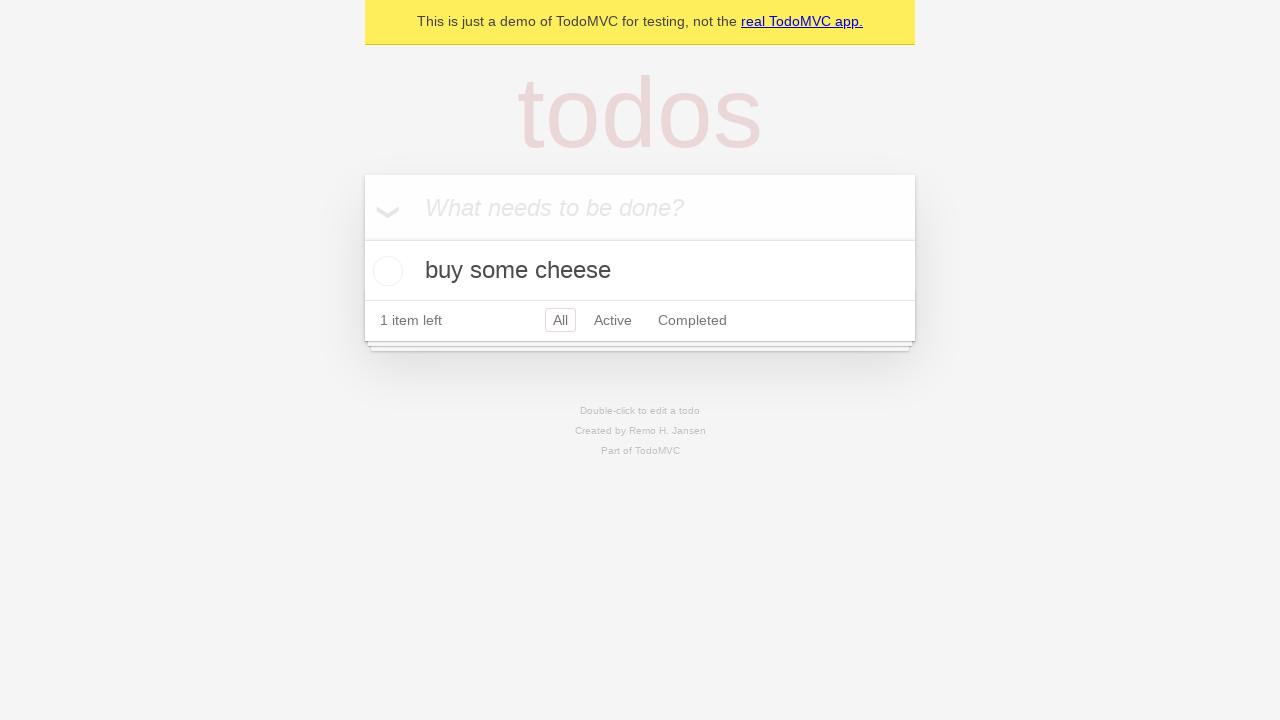

Filled todo input with 'feed the cat' on internal:attr=[placeholder="What needs to be done?"i]
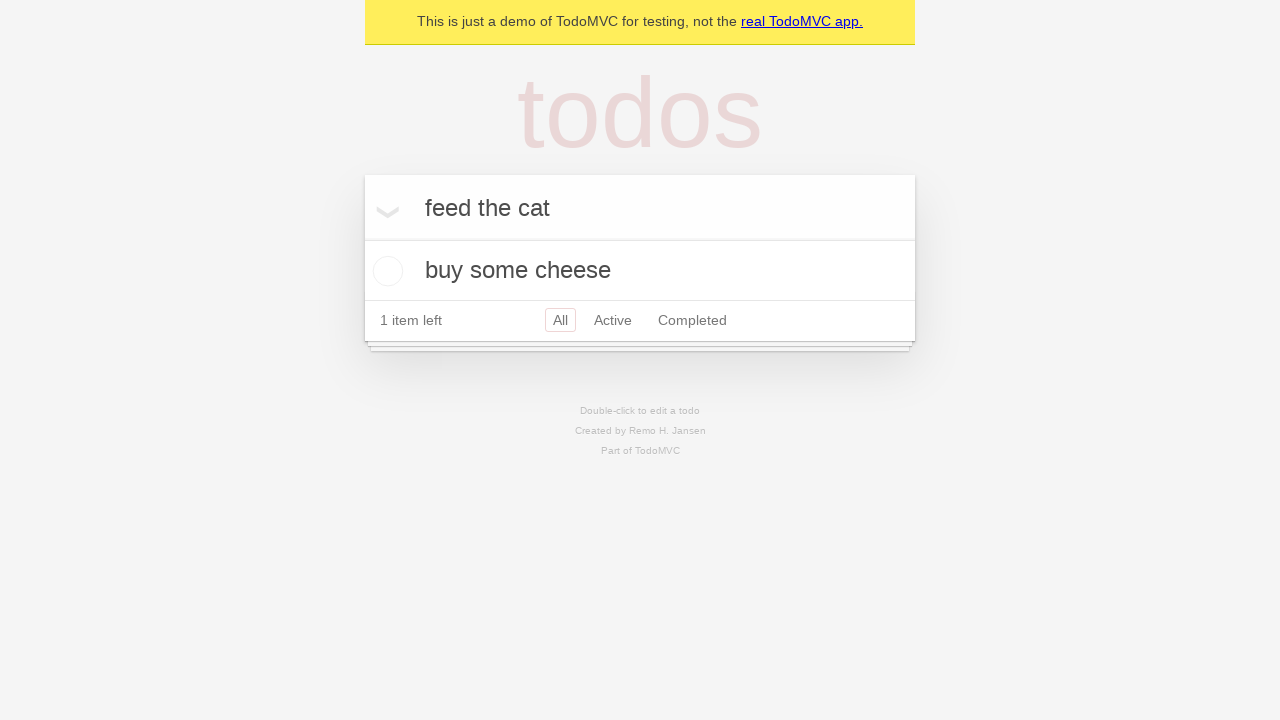

Pressed Enter to create second todo on internal:attr=[placeholder="What needs to be done?"i]
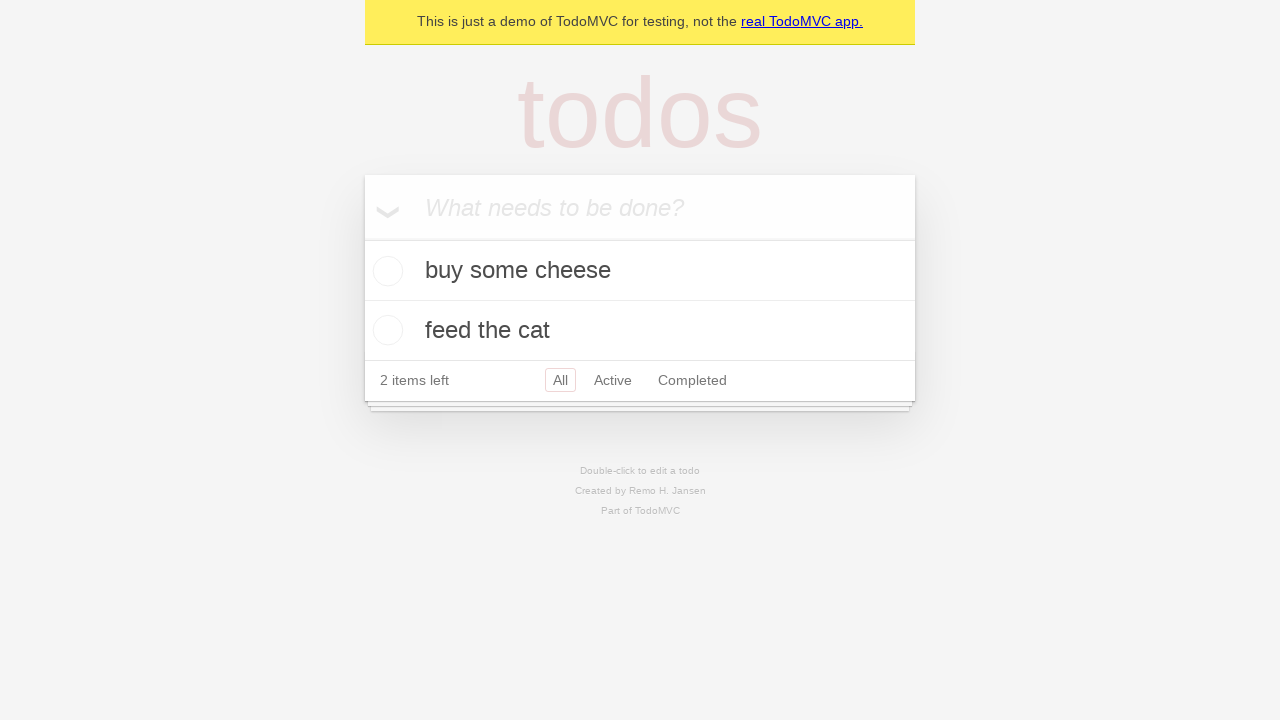

Filled todo input with 'book a doctors appointment' on internal:attr=[placeholder="What needs to be done?"i]
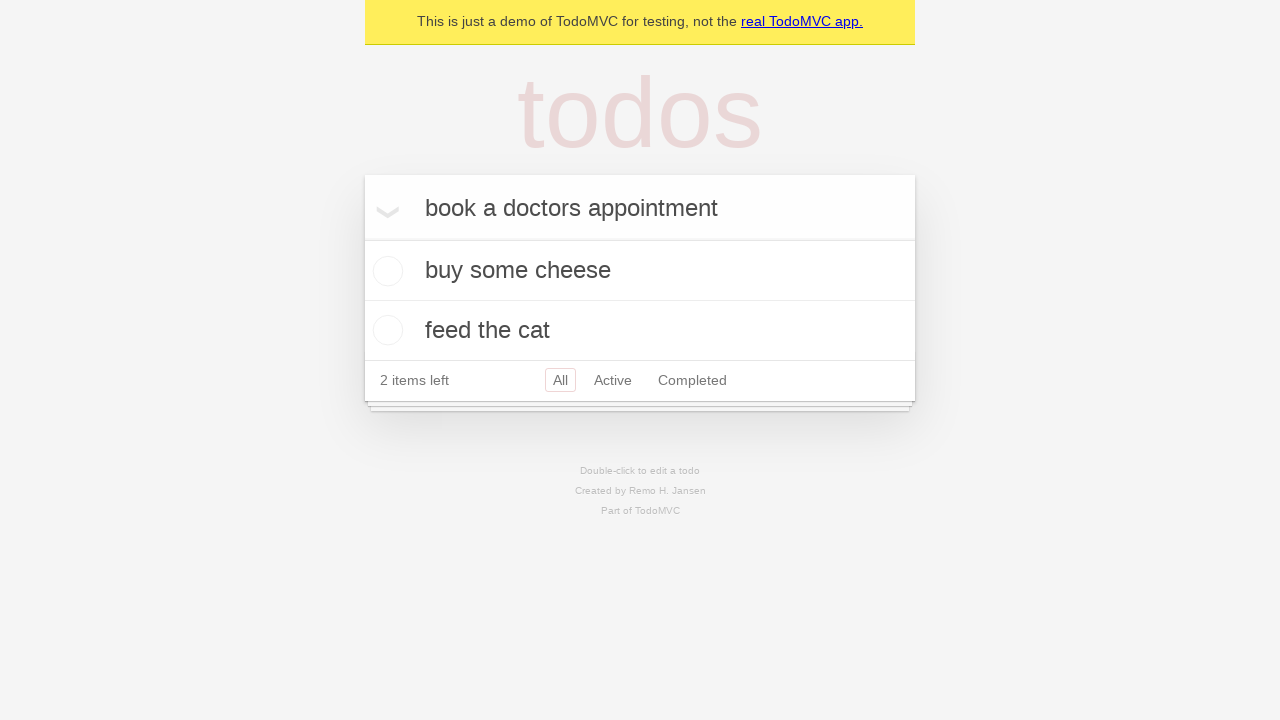

Pressed Enter to create third todo on internal:attr=[placeholder="What needs to be done?"i]
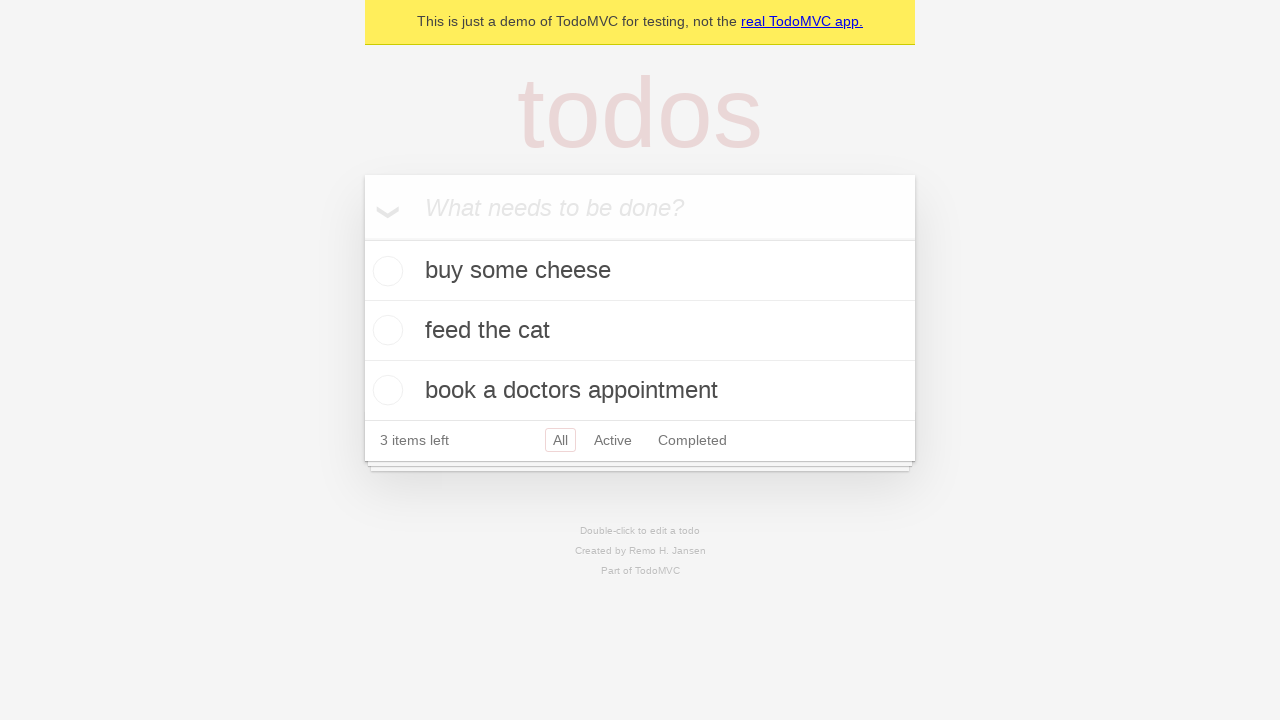

Waited for all 3 todos to appear
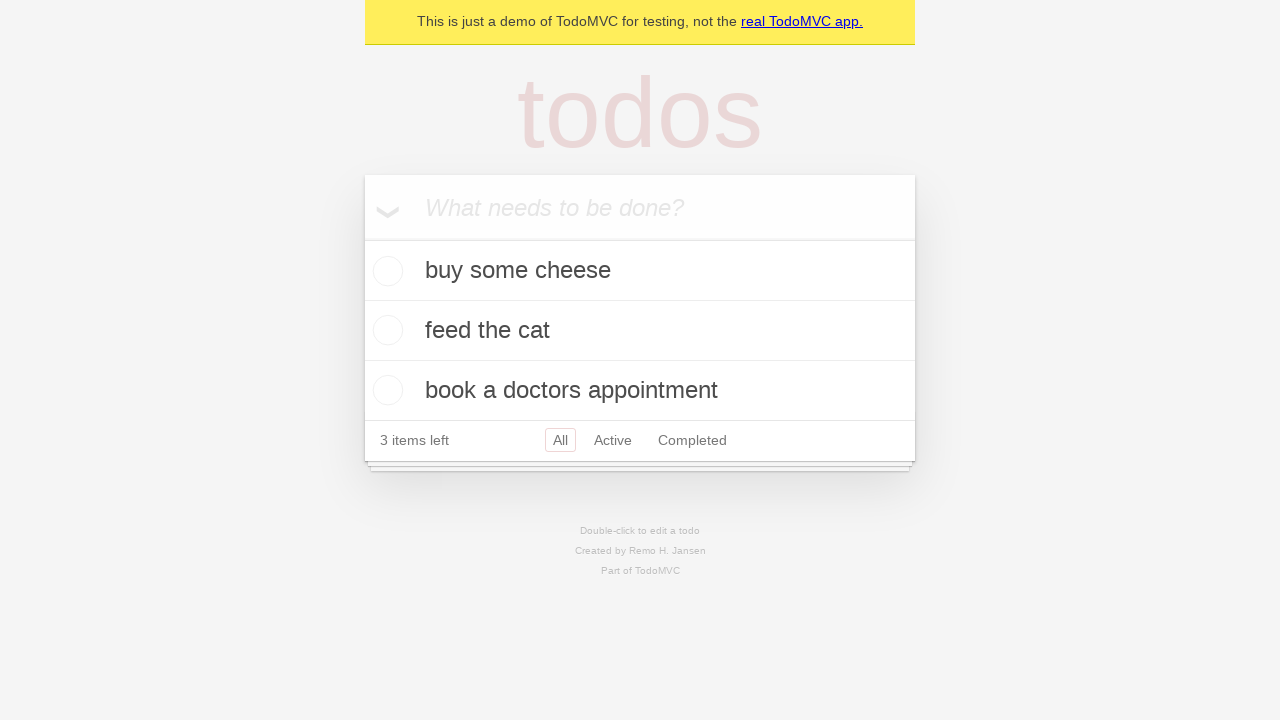

Clicked 'Mark all as complete' checkbox at (362, 238) on internal:label="Mark all as complete"i
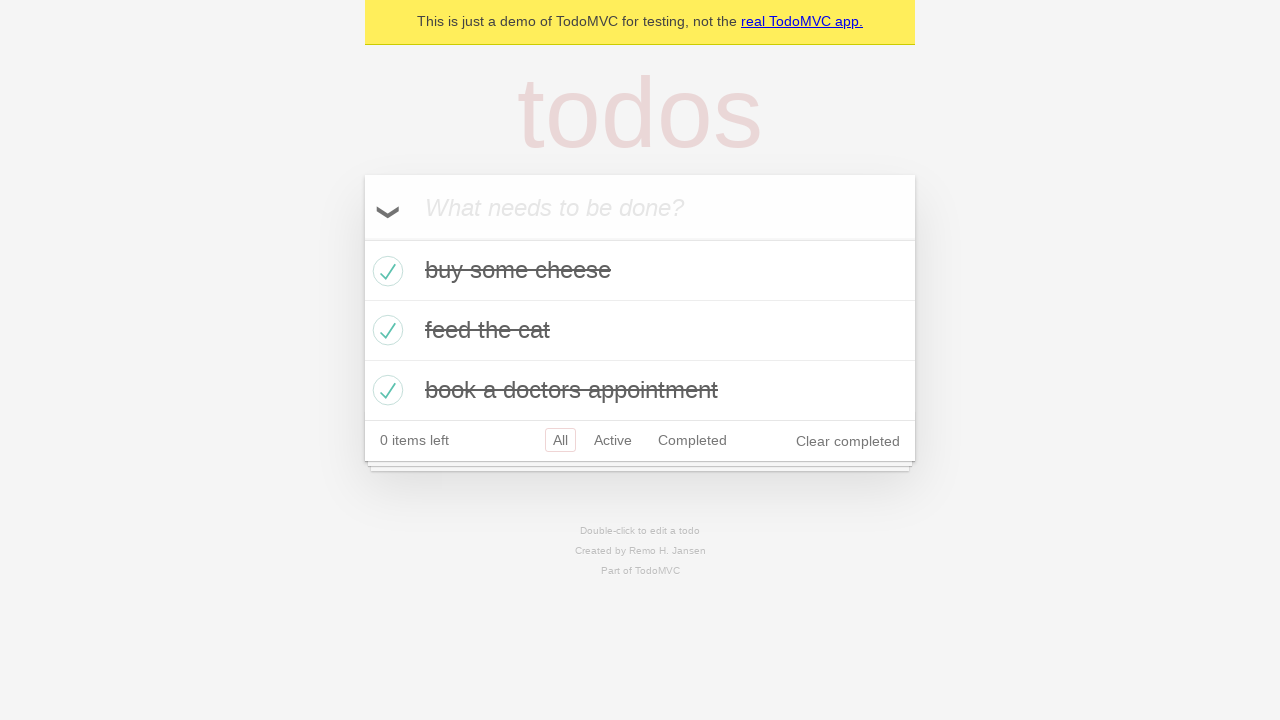

Waited for todos to be marked as completed
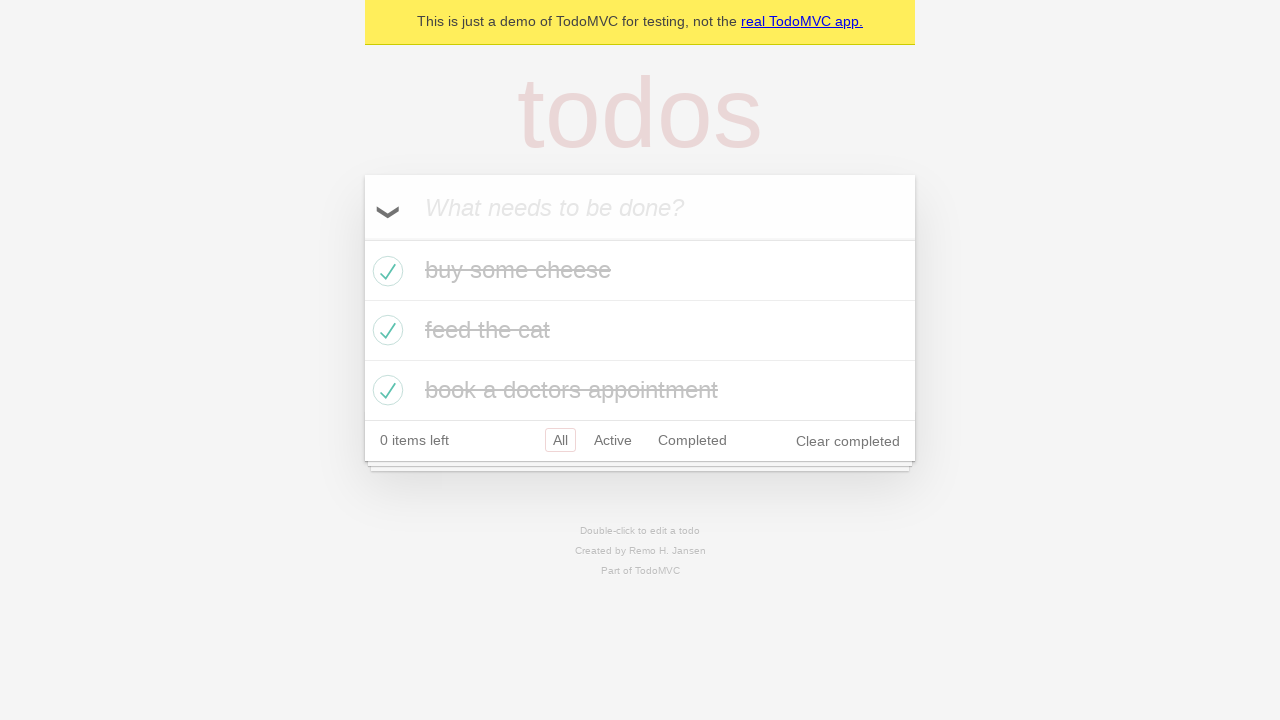

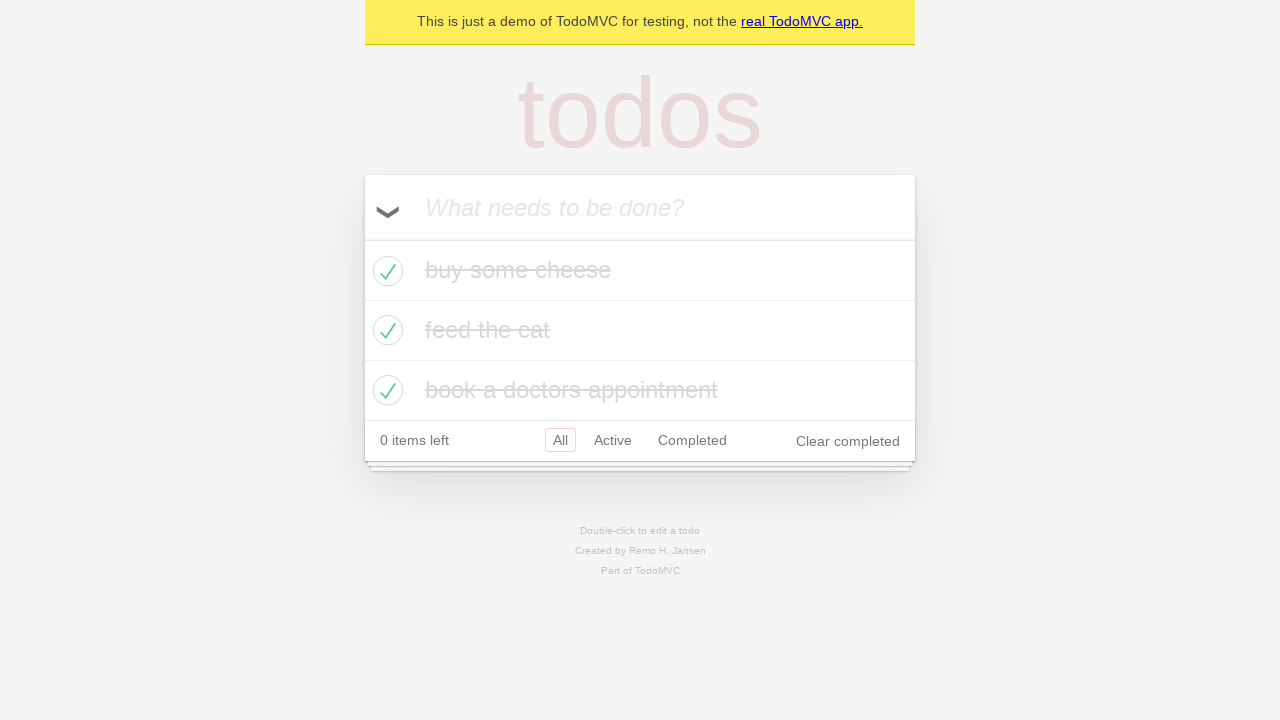